Tests window handling by opening a new window, switching between parent and child windows, and verifying navigation

Starting URL: https://rahulshettyacademy.com/AutomationPractice/

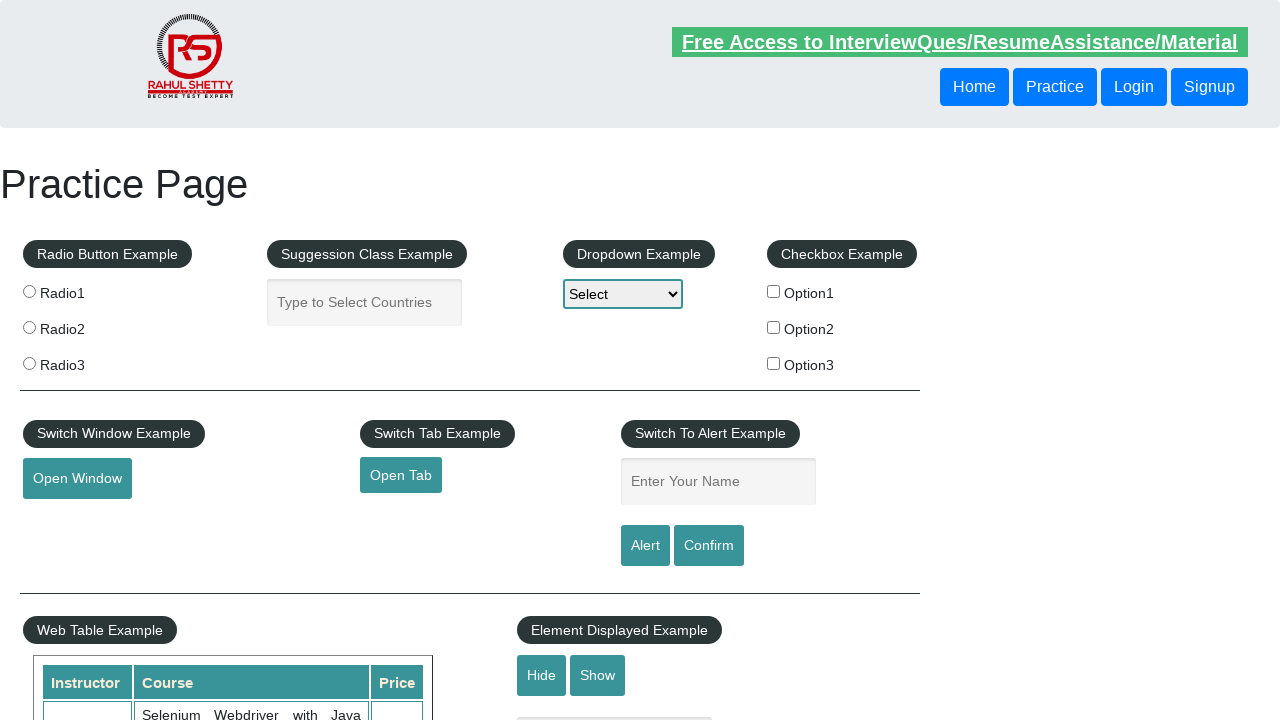

Clicked button to open new window at (77, 479) on button#openwindow
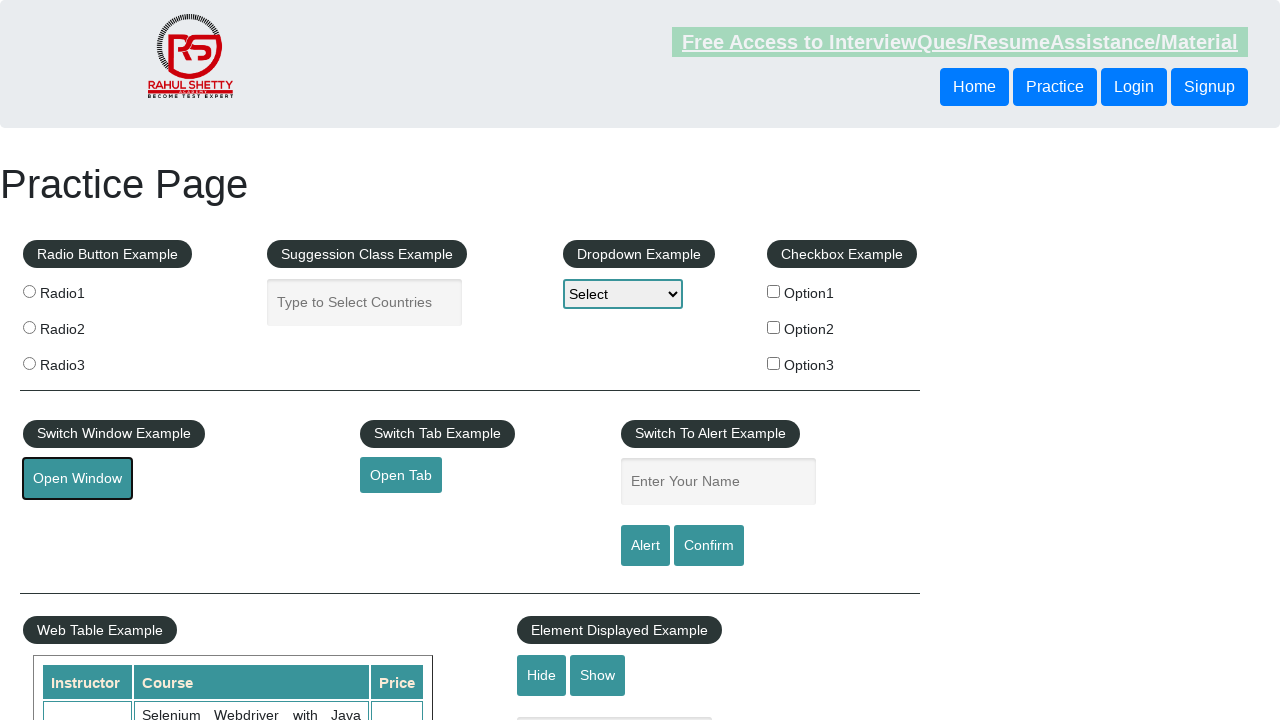

New window opened and captured
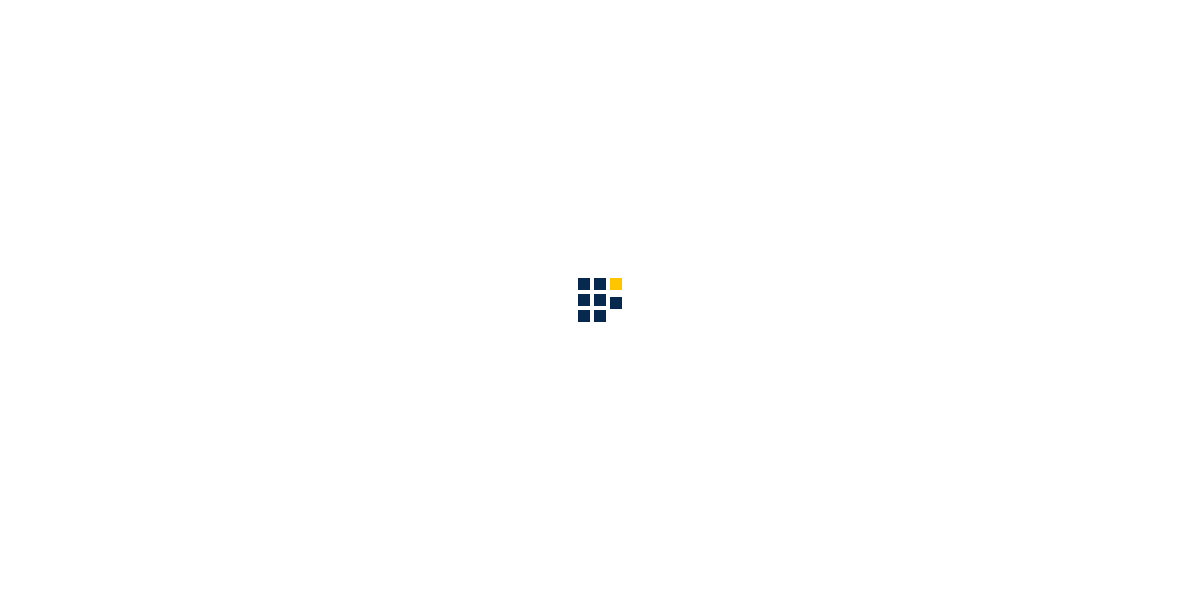

Retrieved new window URL: https://www.qaclickacademy.com/
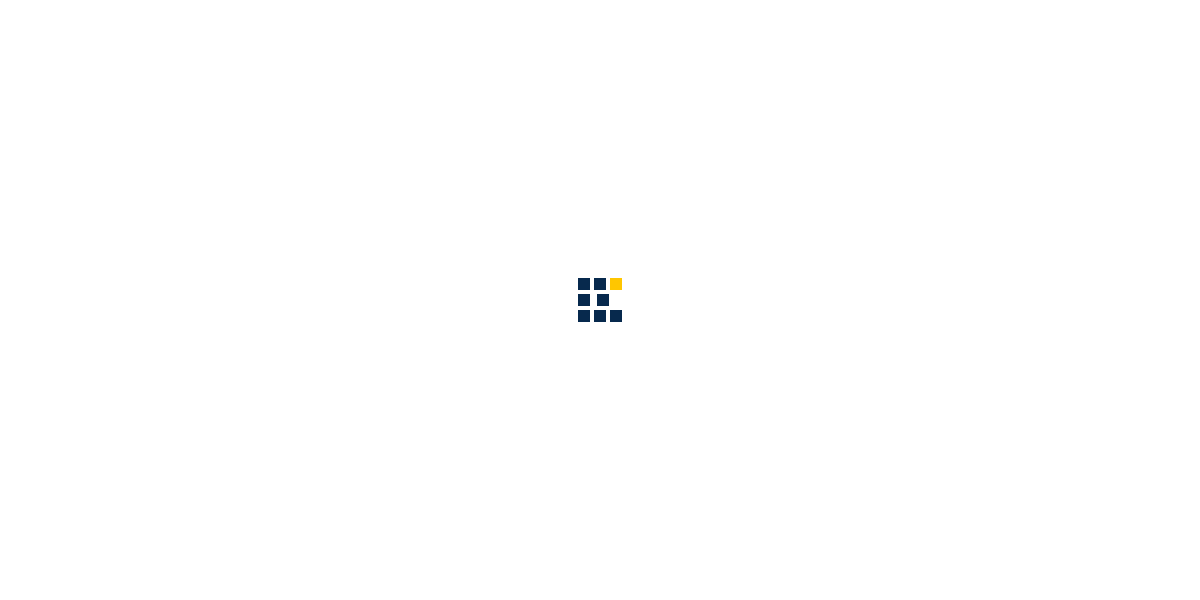

Retrieved original window URL: https://rahulshettyacademy.com/AutomationPractice/
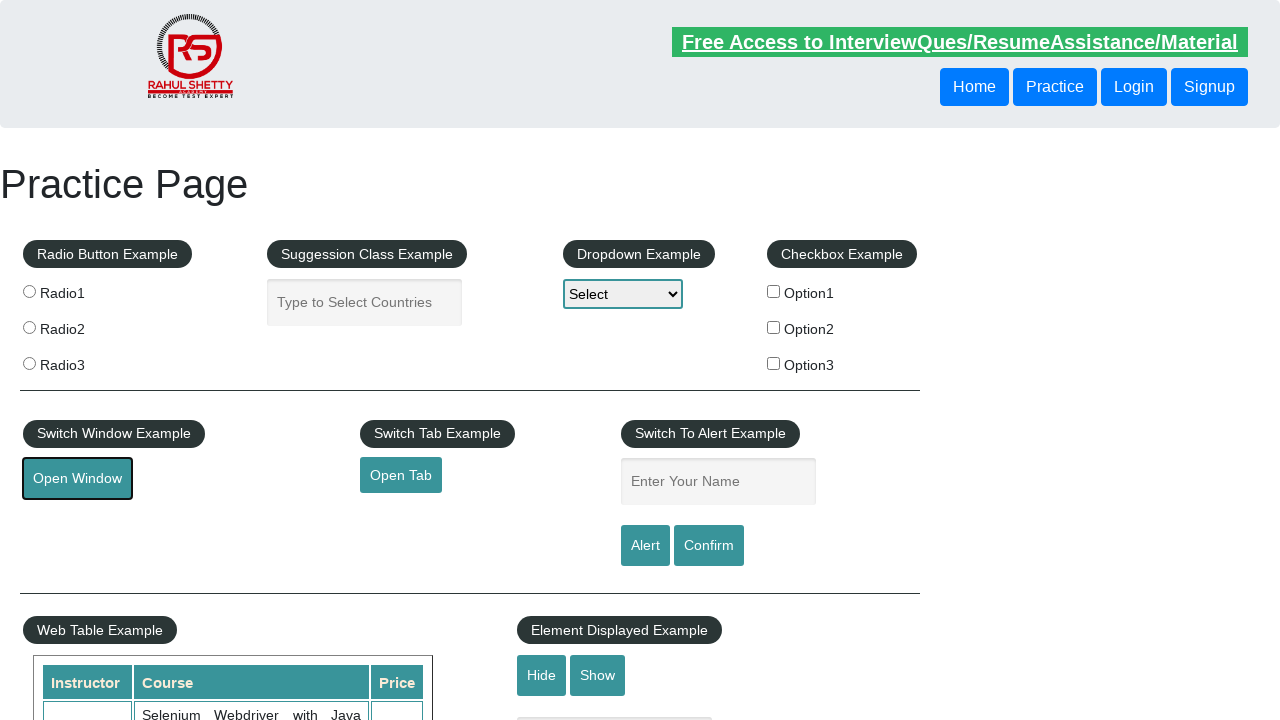

Closed the new window
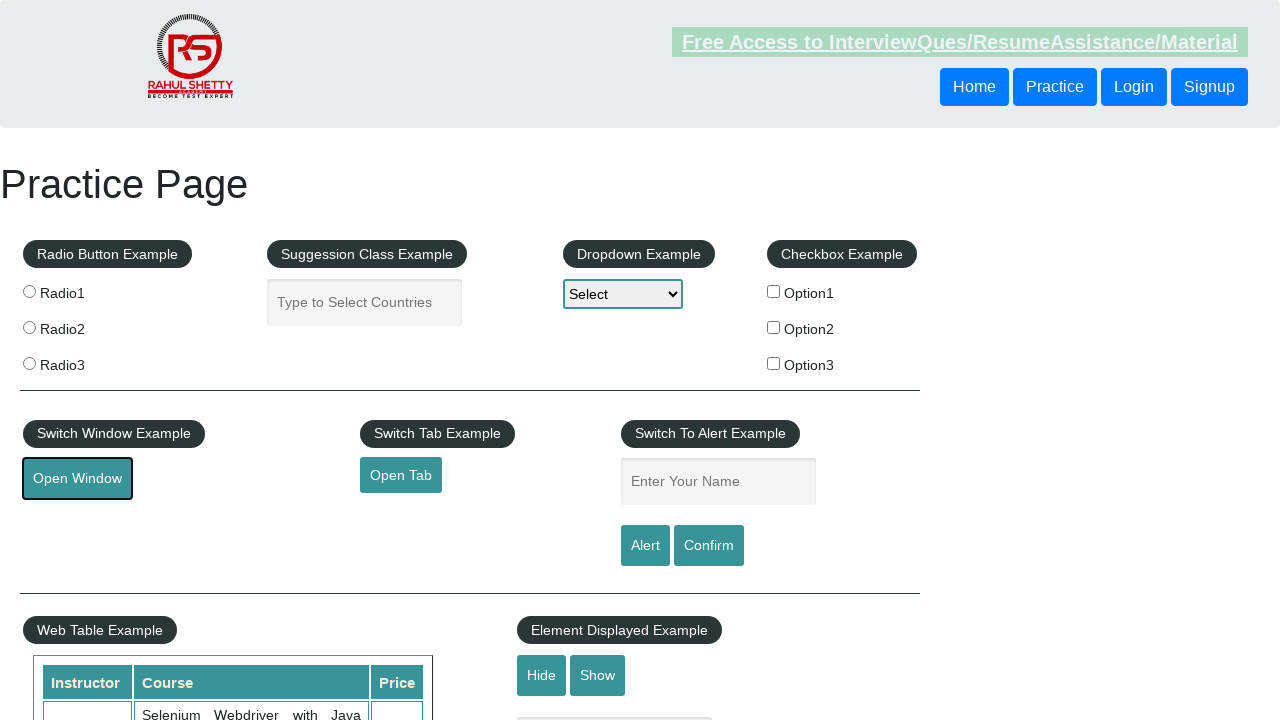

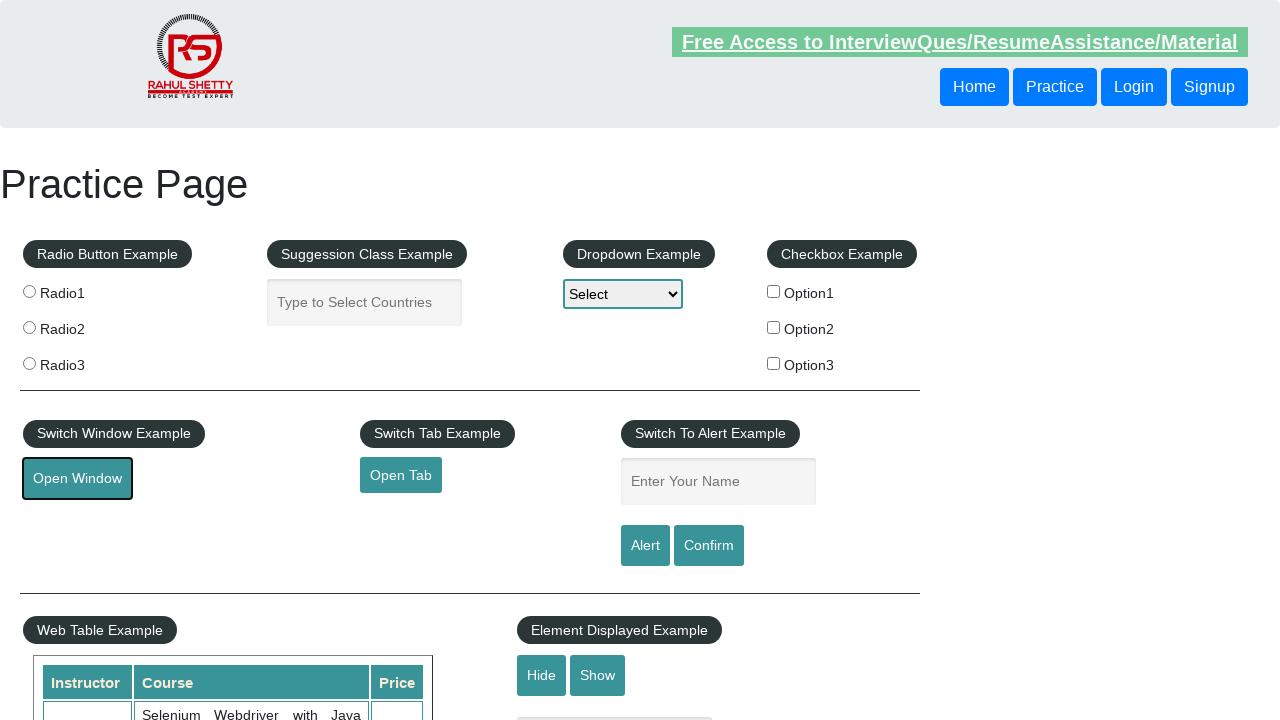